Navigates to Applitools demo test page, fills an input field, and verifies DOM attributes

Starting URL: http://applitools.github.io/demo/TestPages/FramesTestPage/

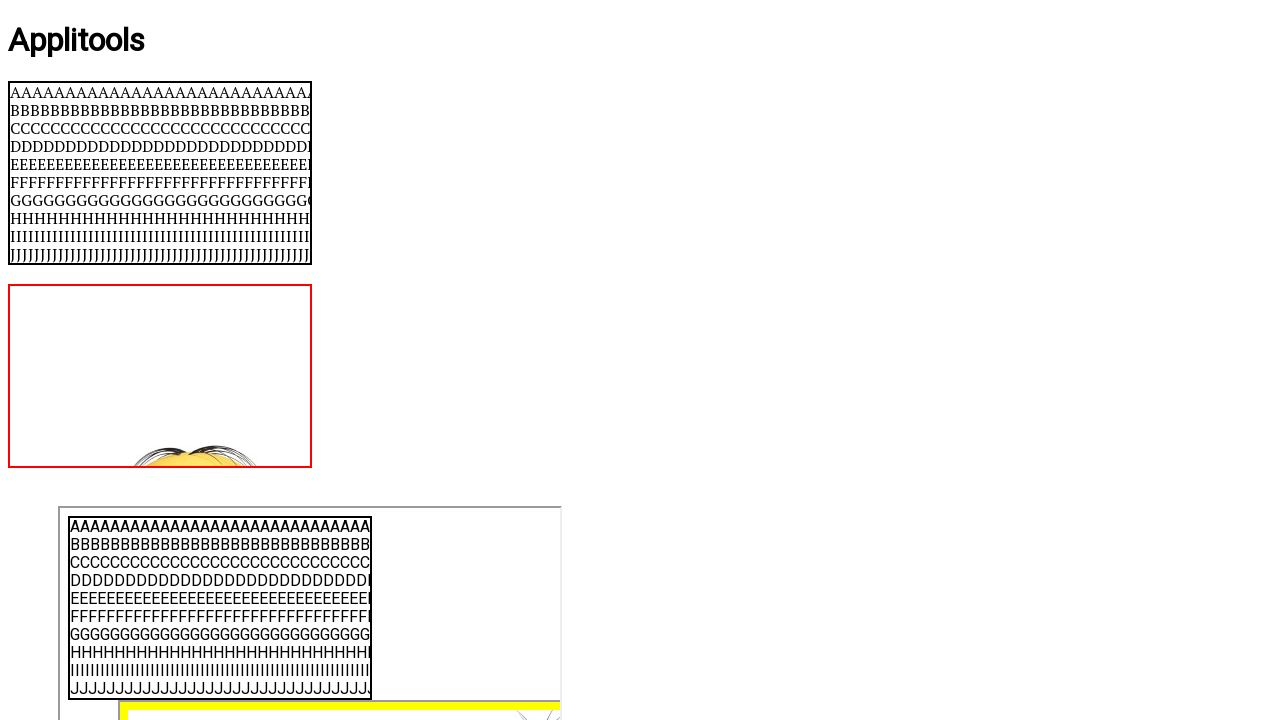

Waited for page to load - domcontentloaded state reached
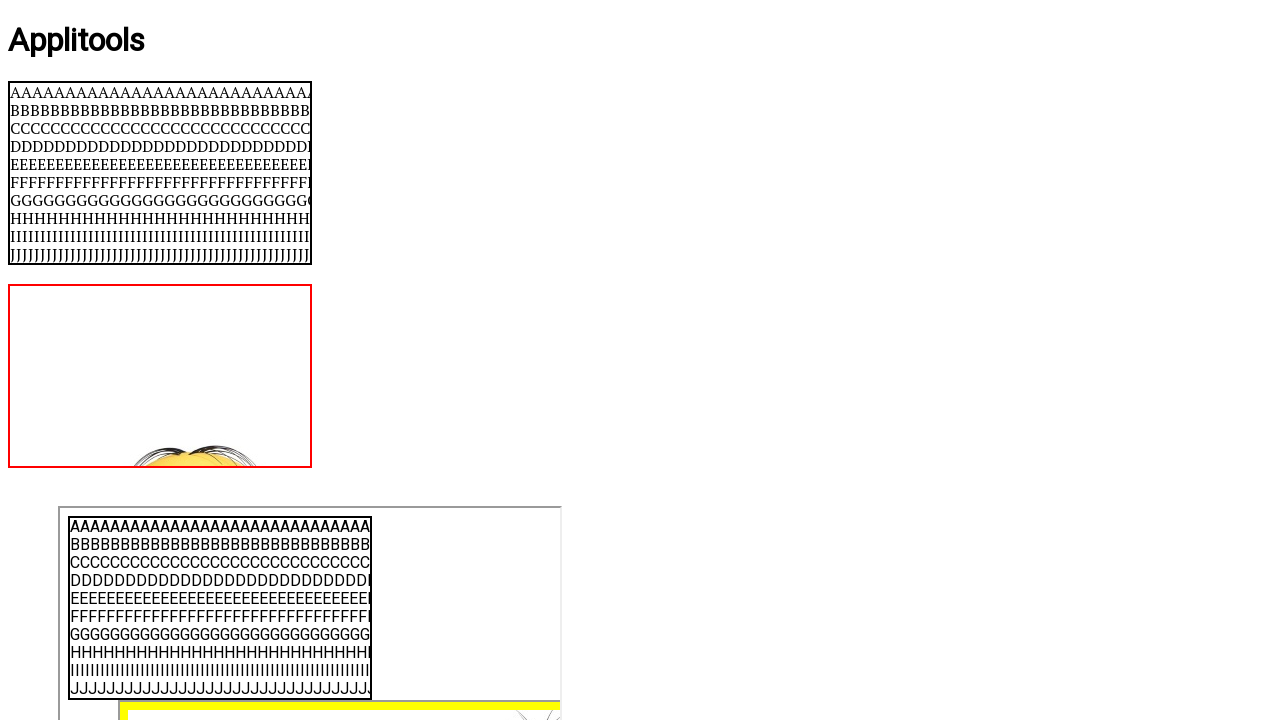

Filled input field with 'My Input' on input
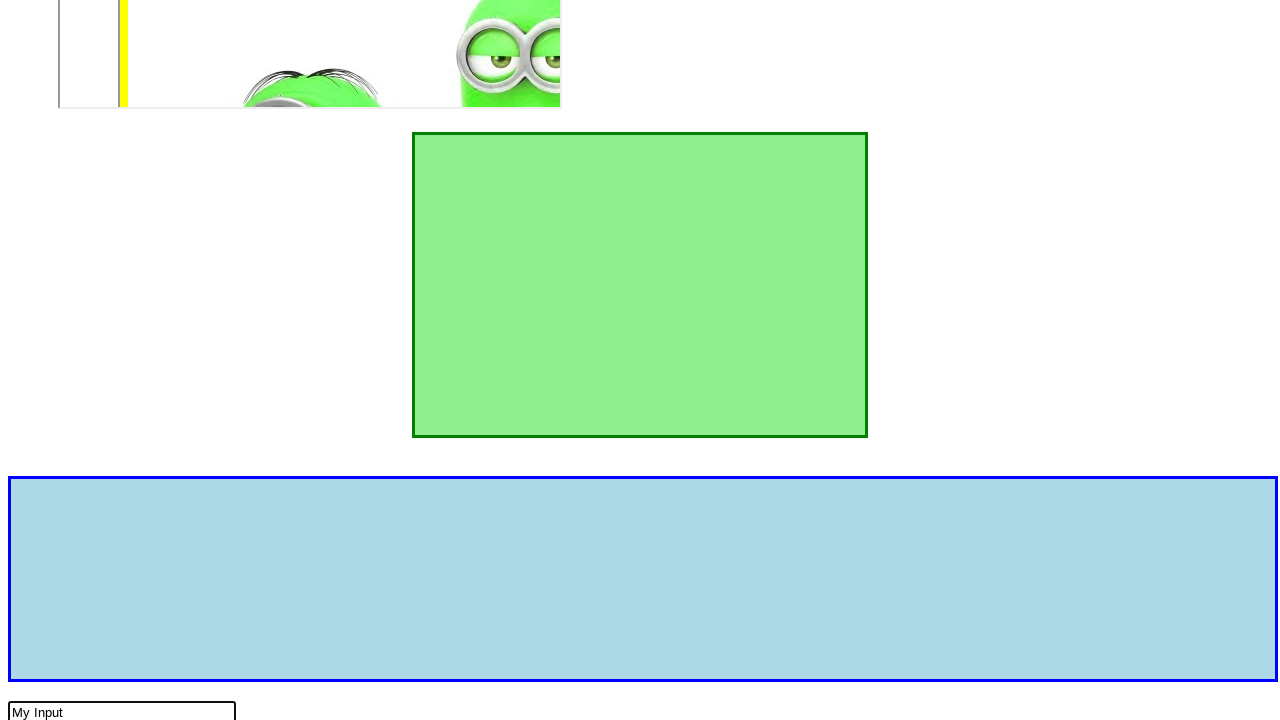

Waited 500ms for DOM changes to complete
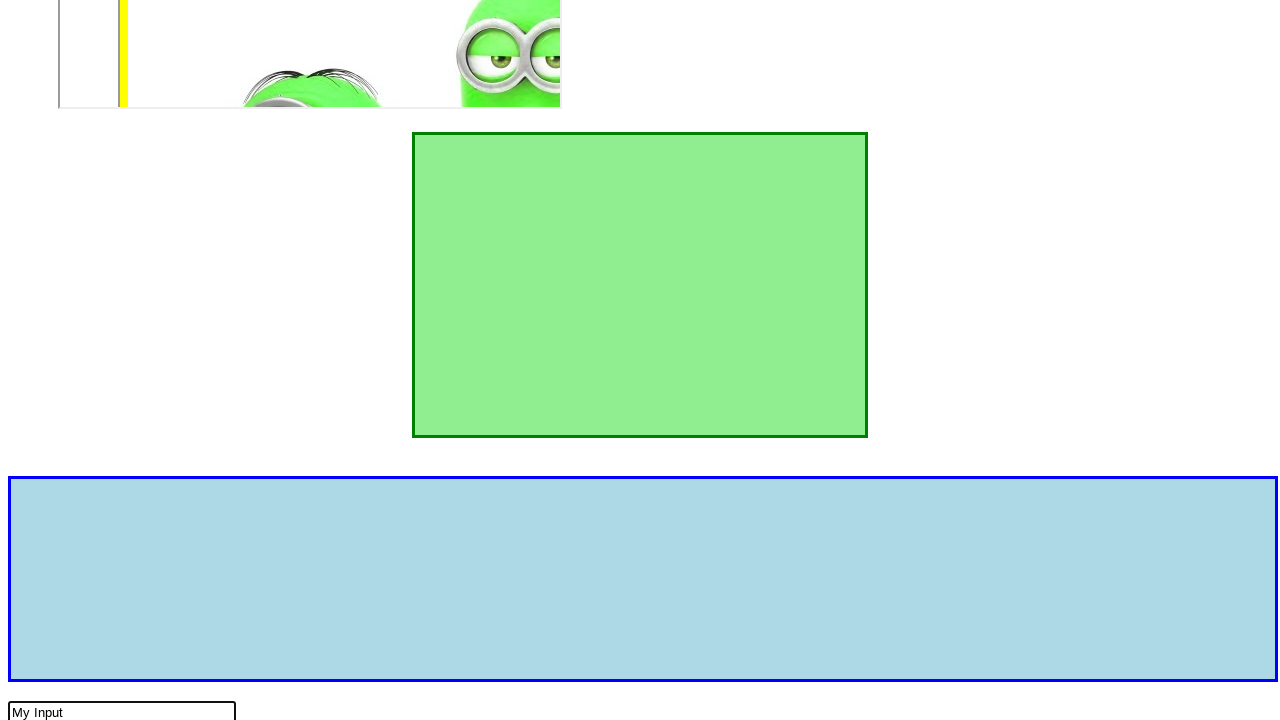

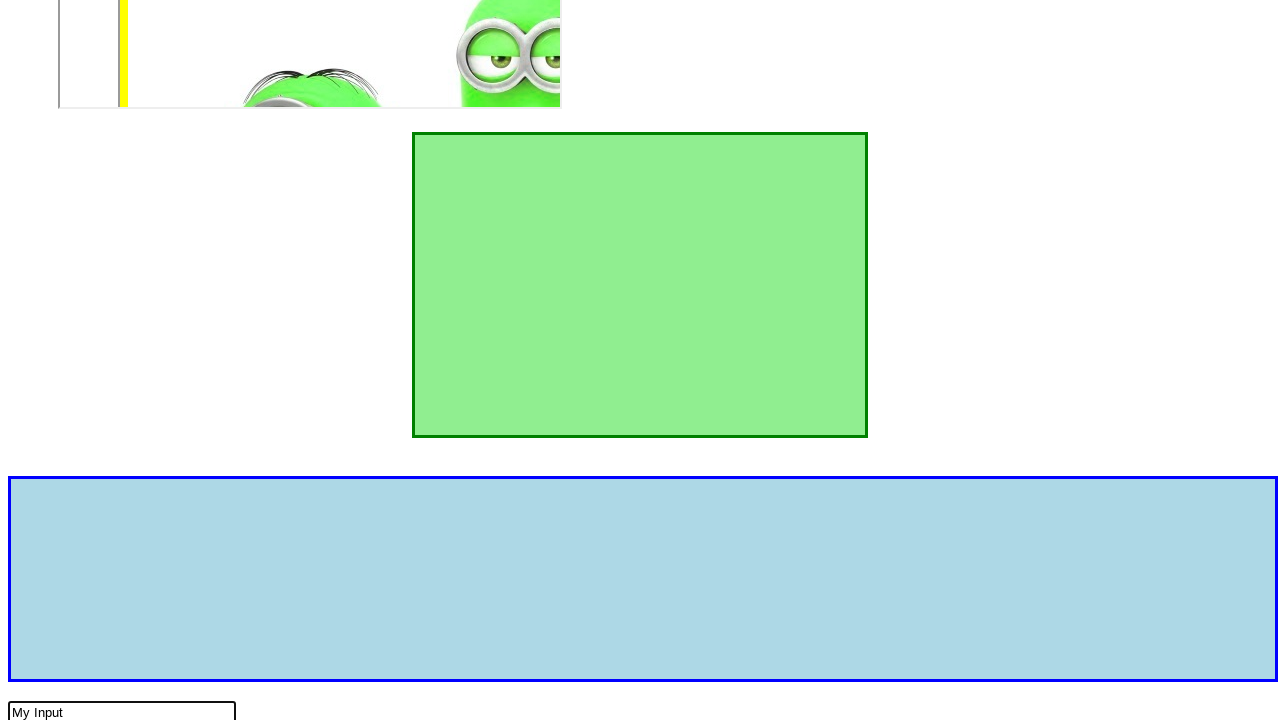